Tests the jQuery UI selectable widget by switching to an iframe and selecting multiple list items (Item 1 through Item 6) while holding the Control key to enable multi-selection.

Starting URL: https://jqueryui.com/selectable

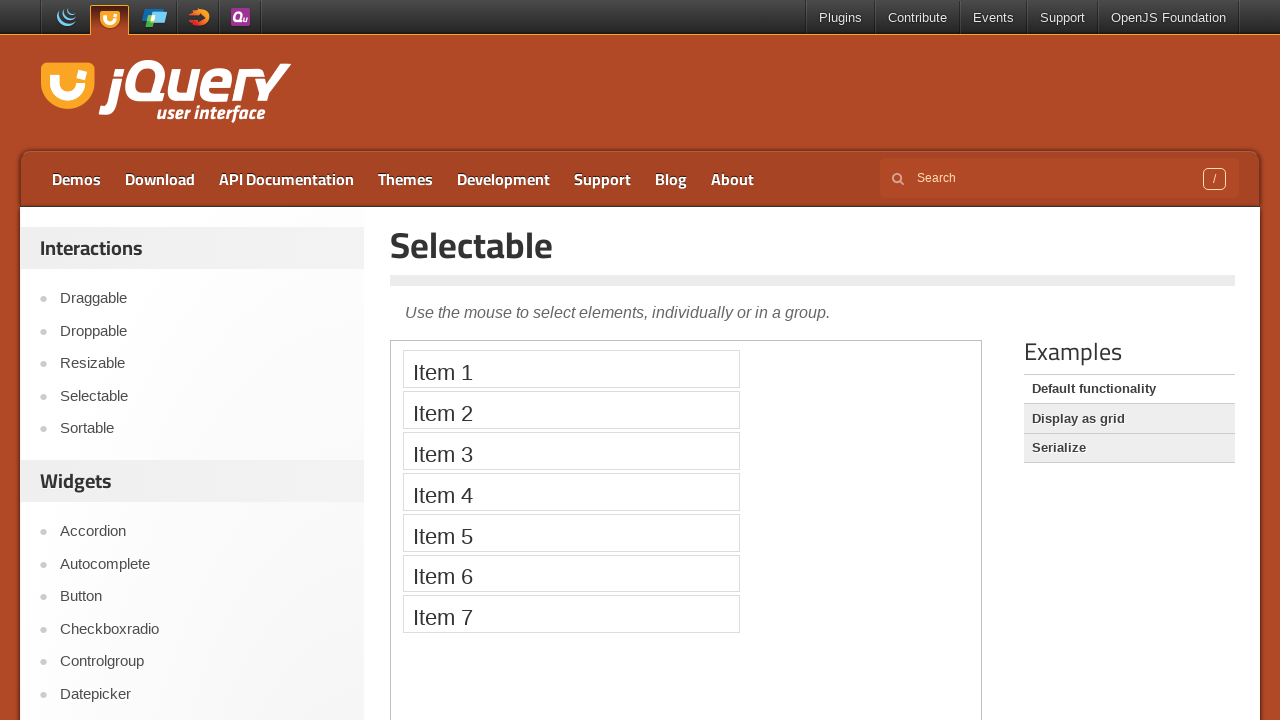

Located the demo iframe for jQuery UI selectable widget
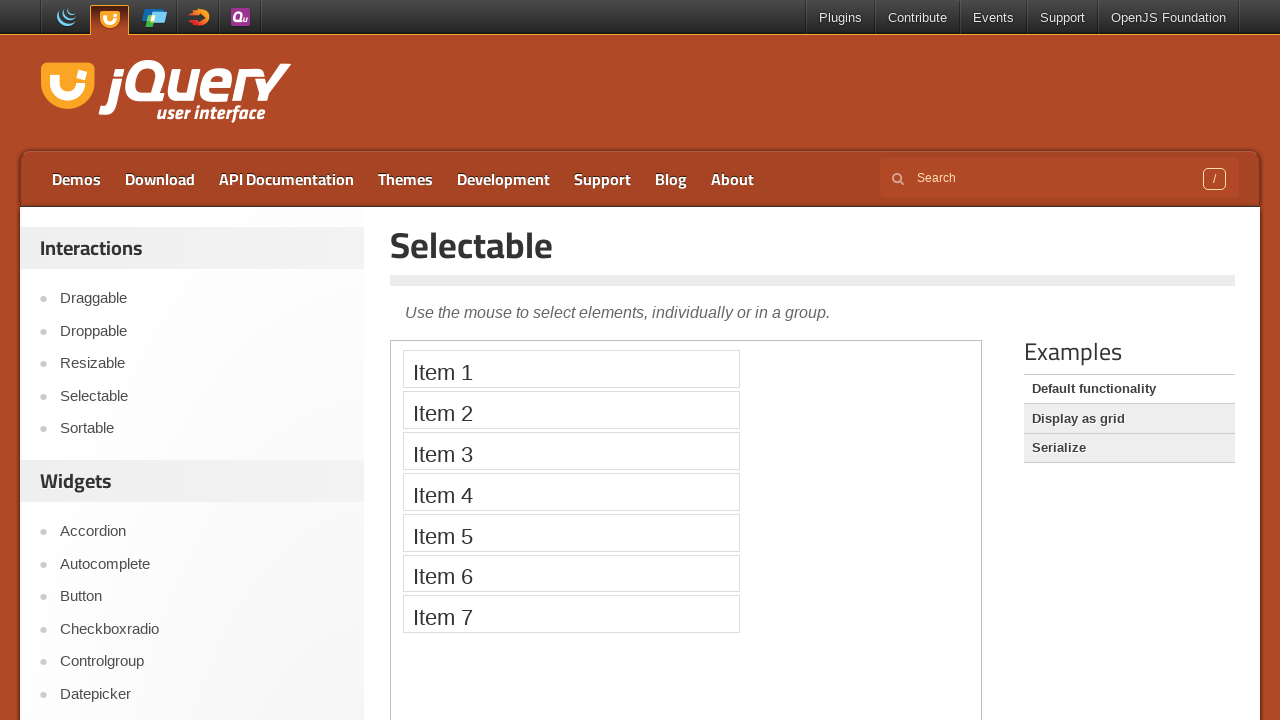

Located Item 1 element
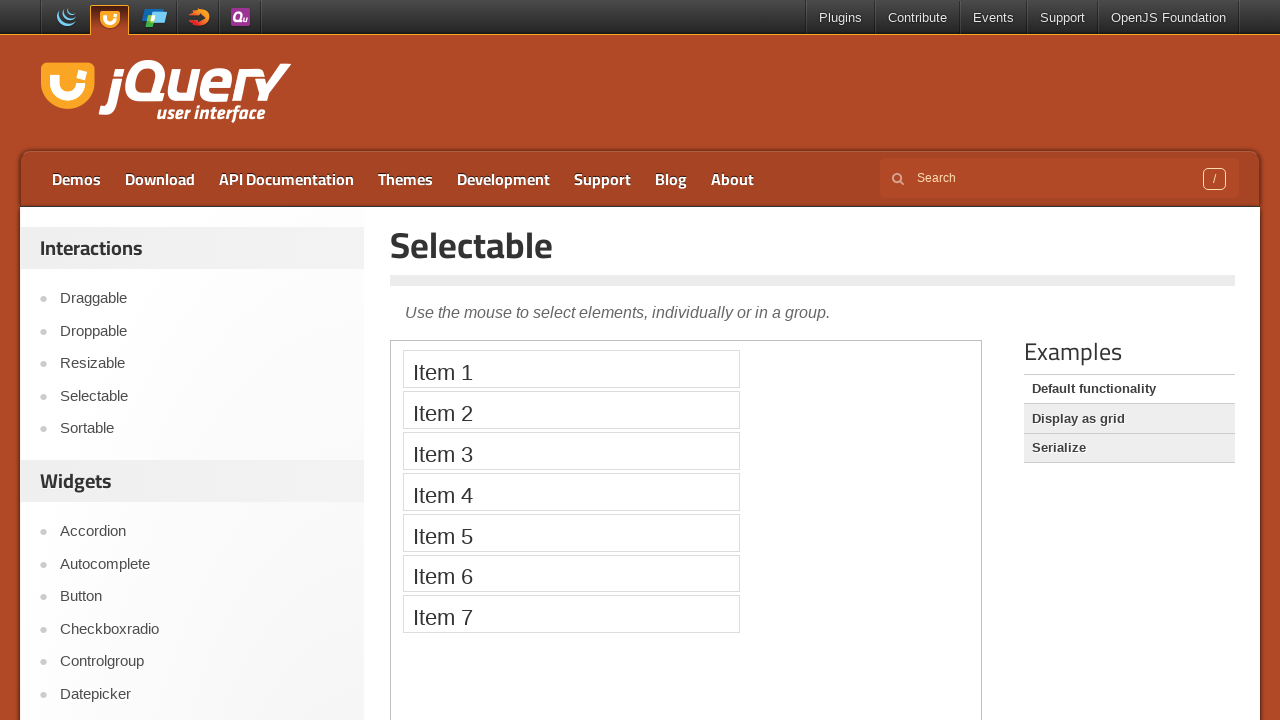

Located Item 2 element
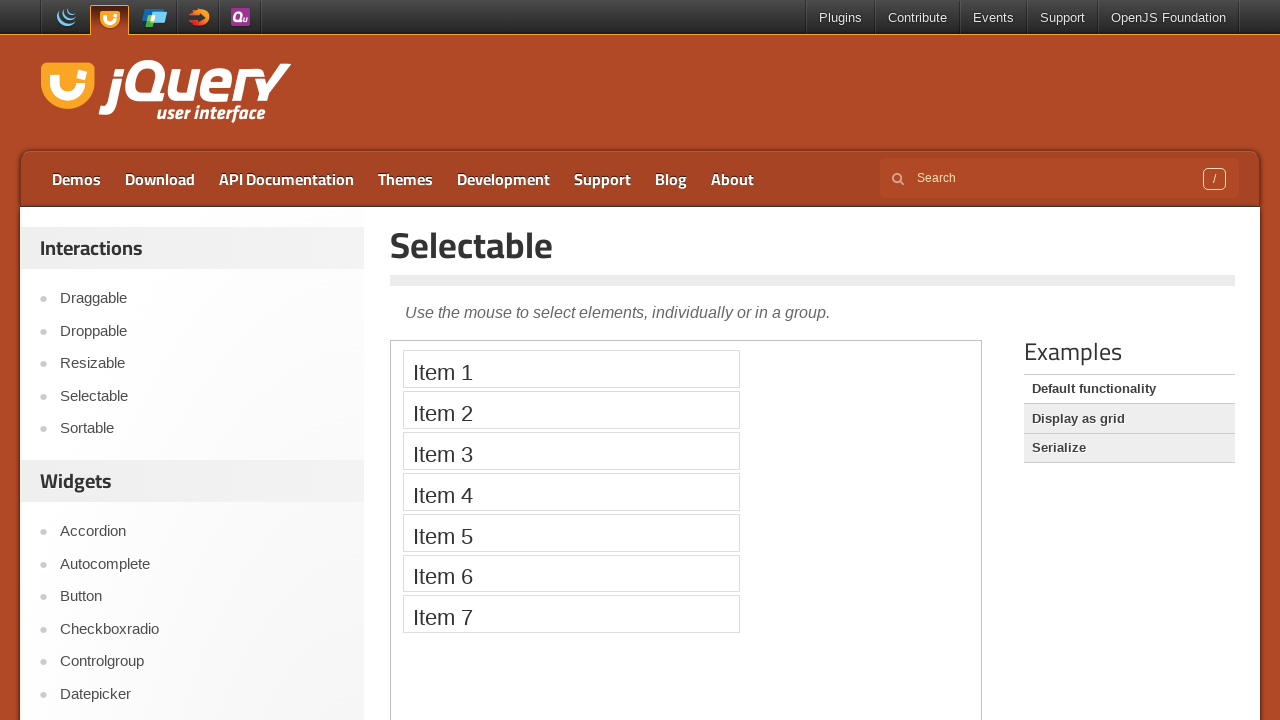

Located Item 3 element
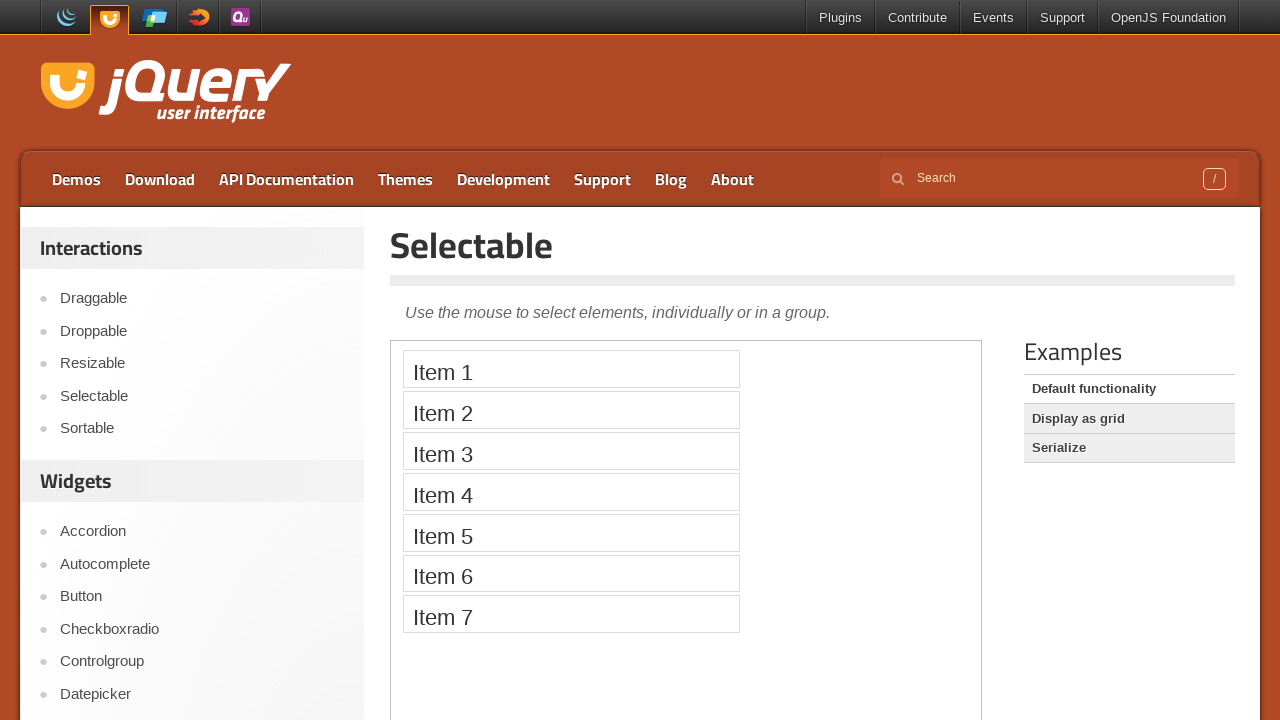

Located Item 4 element
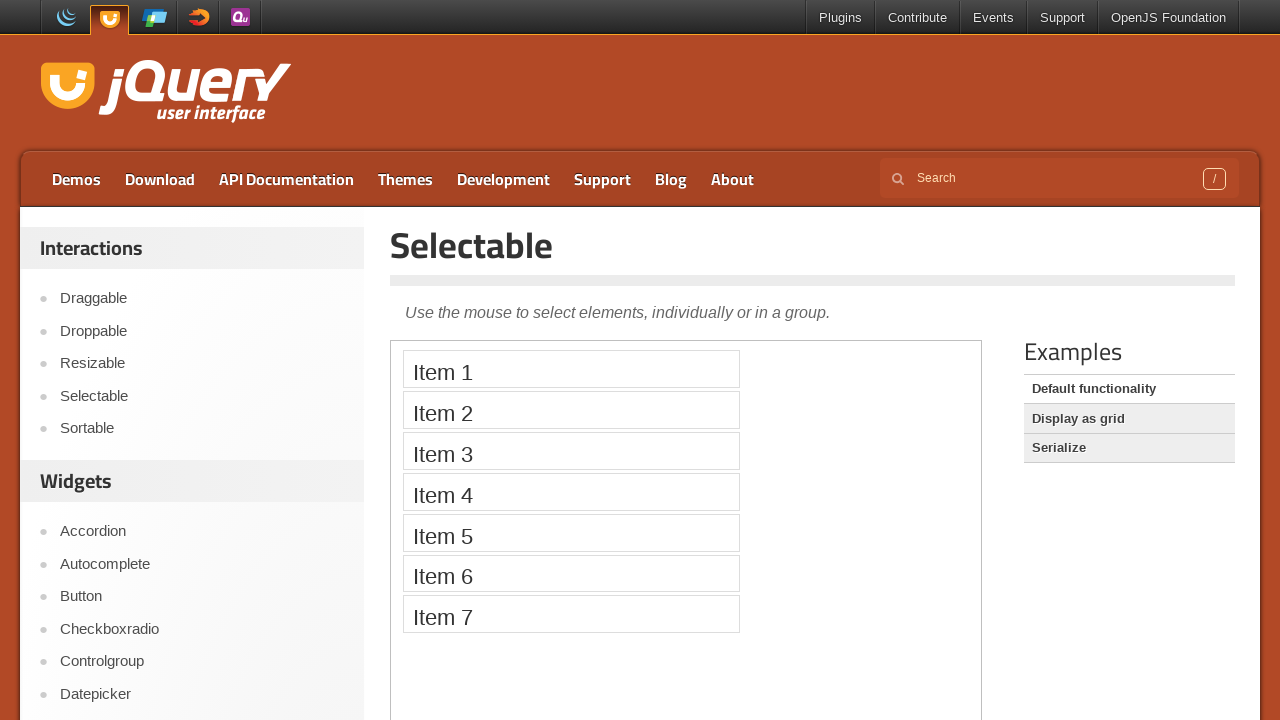

Located Item 5 element
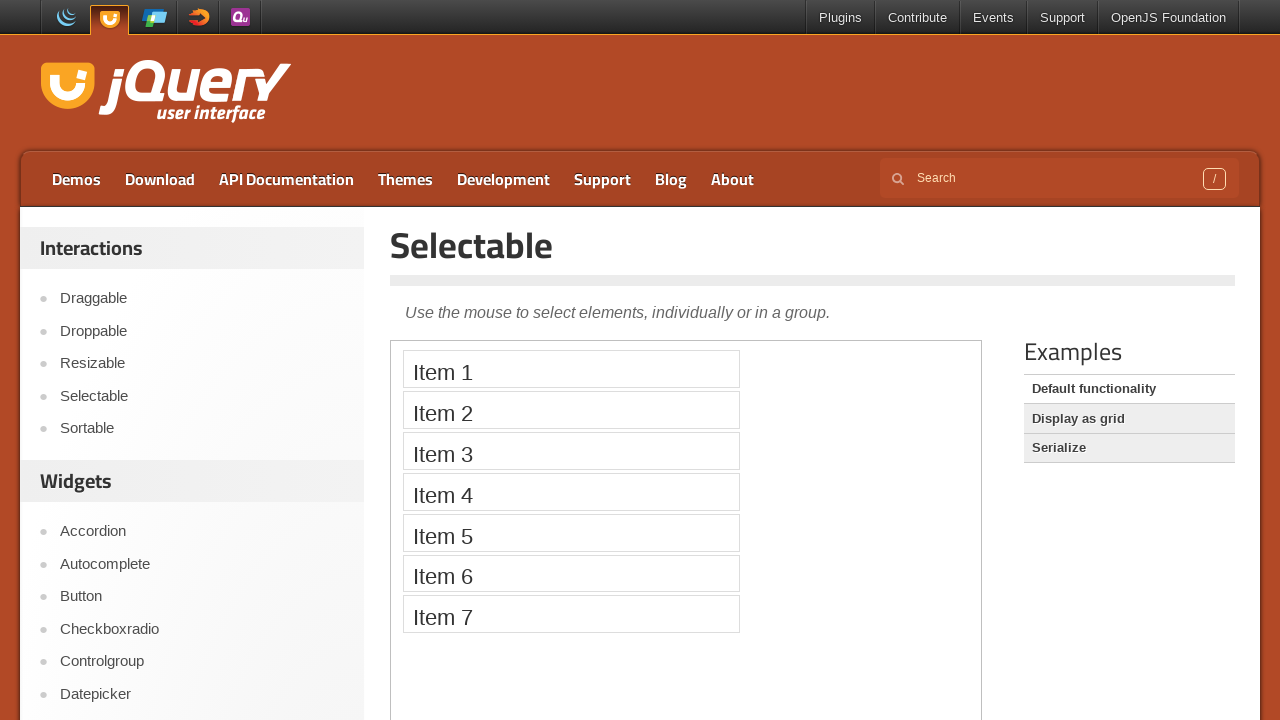

Located Item 6 element
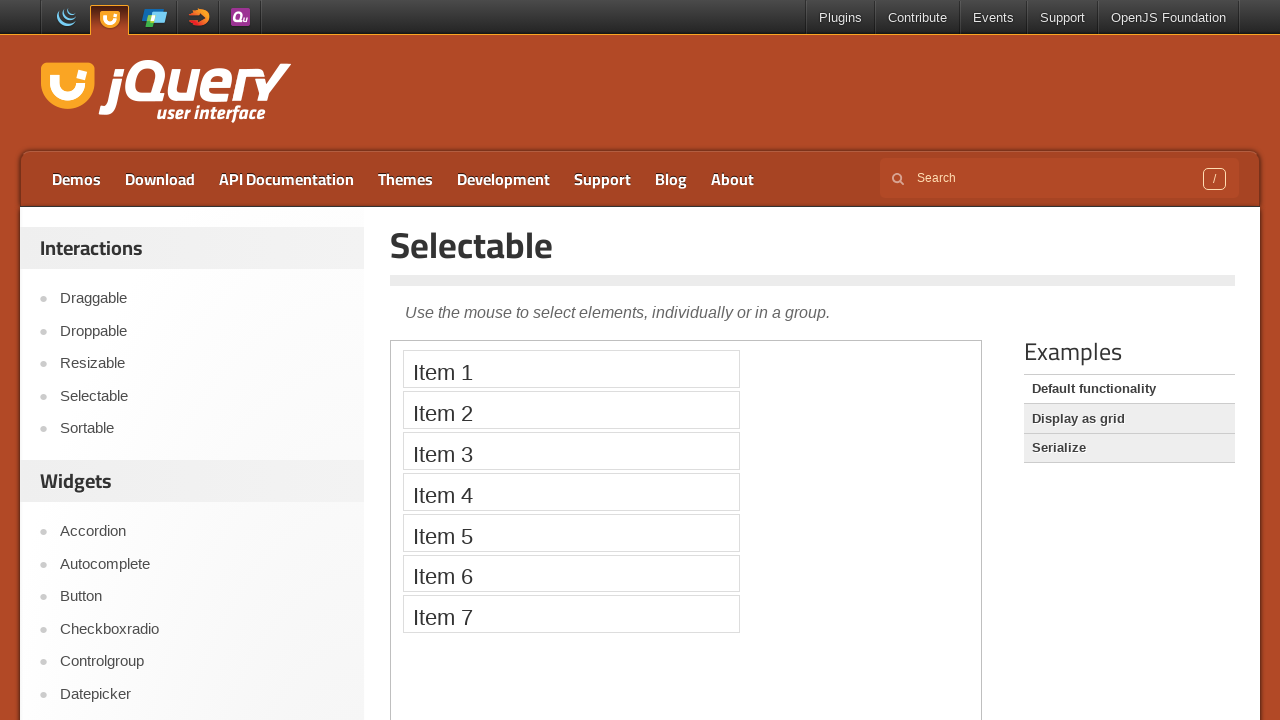

Clicked Item 1 with Control key for multi-selection at (571, 369) on iframe.demo-frame >> internal:control=enter-frame >> xpath=//li[contains(text(),
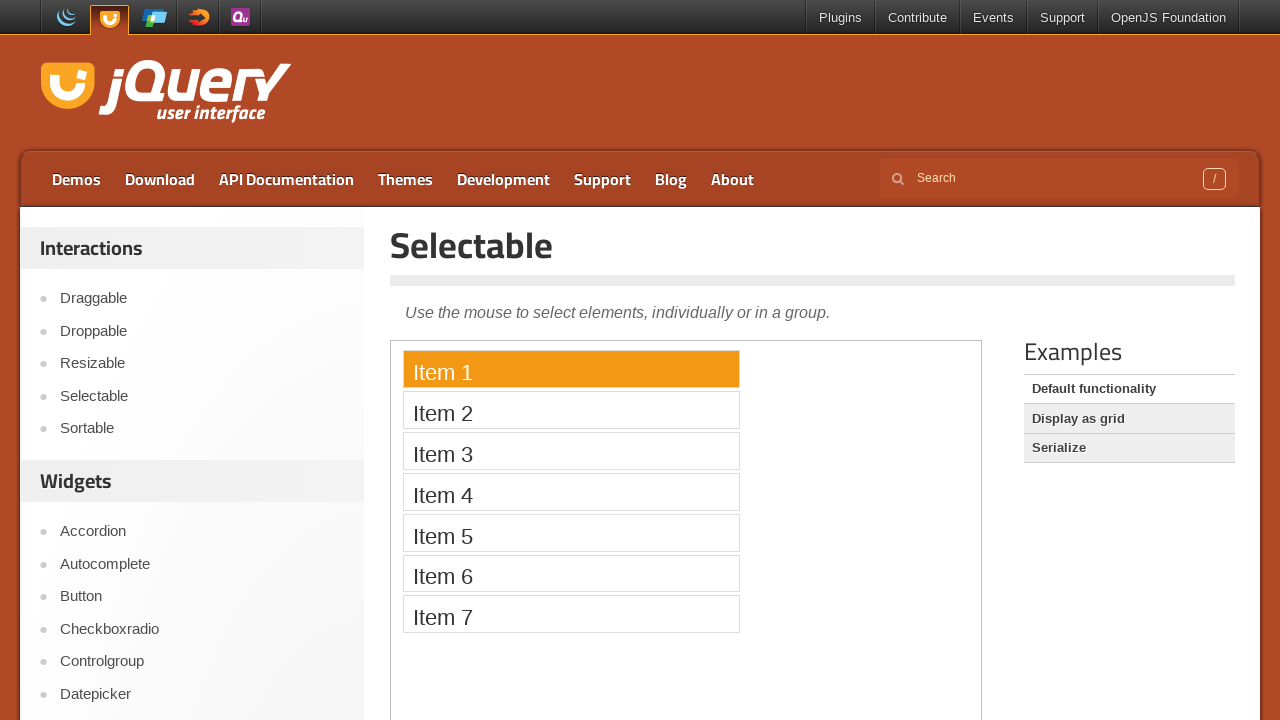

Clicked Item 2 with Control key for multi-selection at (571, 410) on iframe.demo-frame >> internal:control=enter-frame >> xpath=//li[contains(text(),
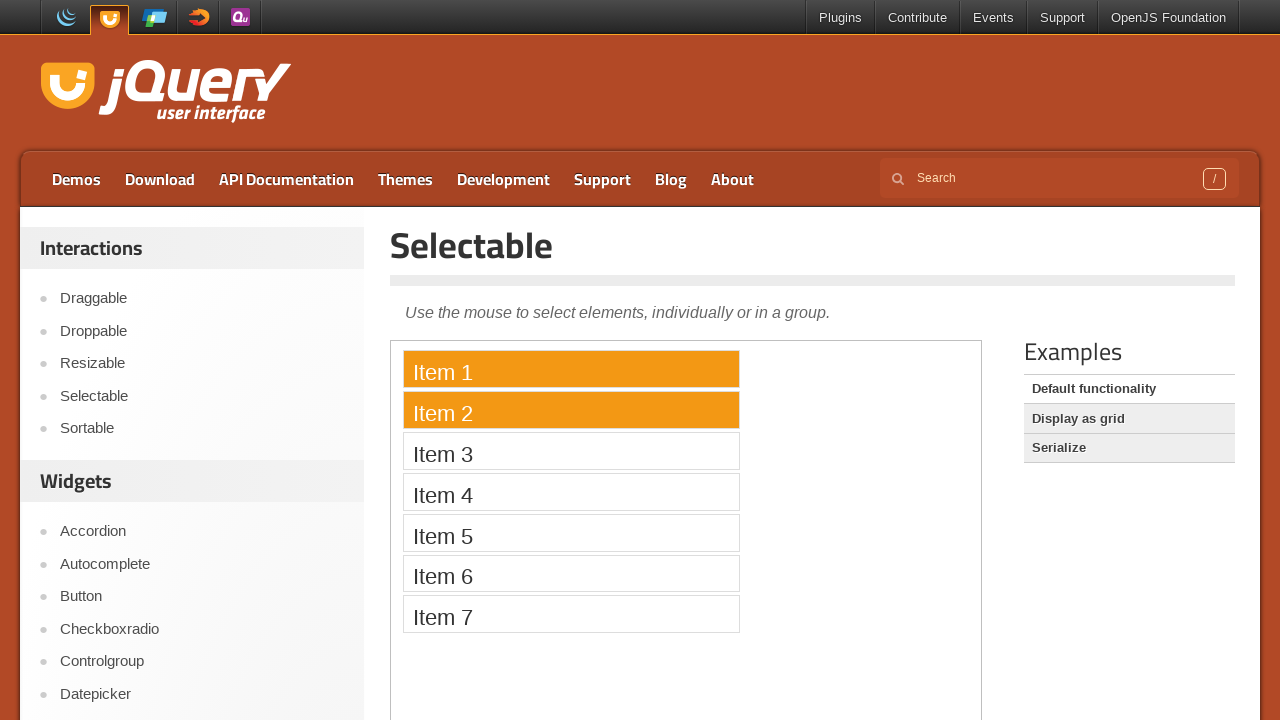

Clicked Item 3 with Control key for multi-selection at (571, 451) on iframe.demo-frame >> internal:control=enter-frame >> xpath=//li[contains(text(),
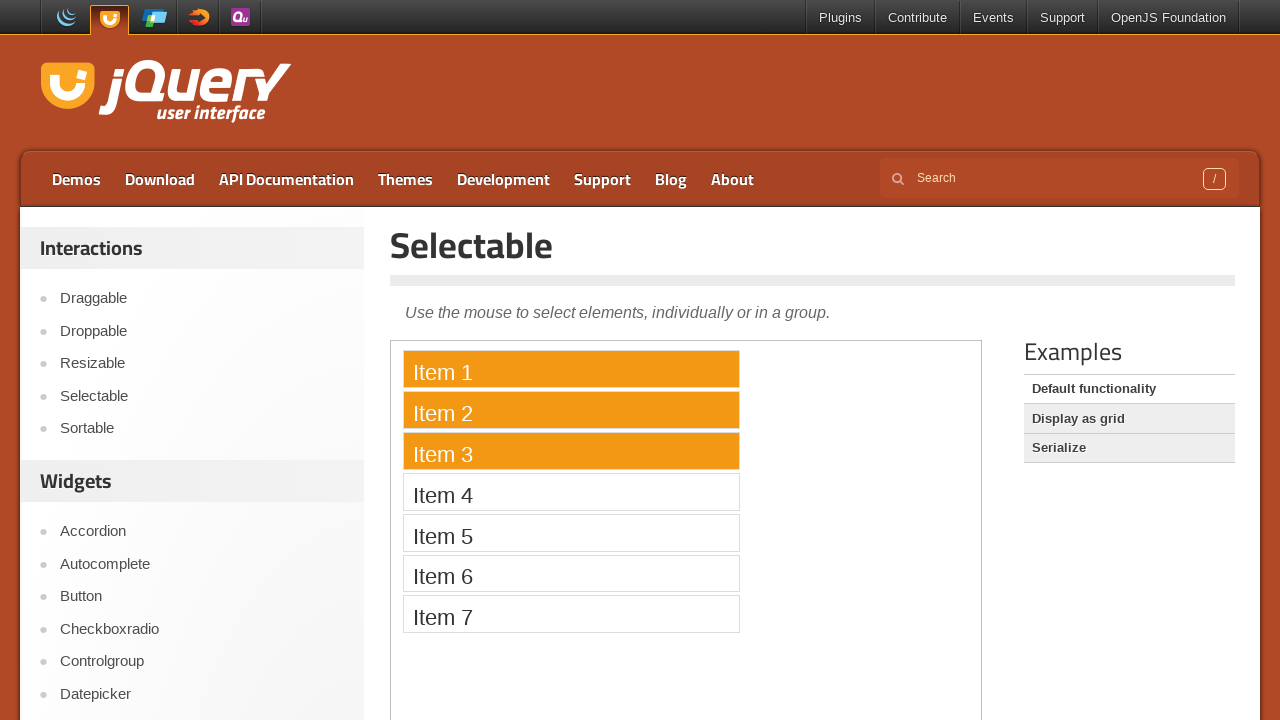

Clicked Item 4 with Control key for multi-selection at (571, 492) on iframe.demo-frame >> internal:control=enter-frame >> xpath=//li[contains(text(),
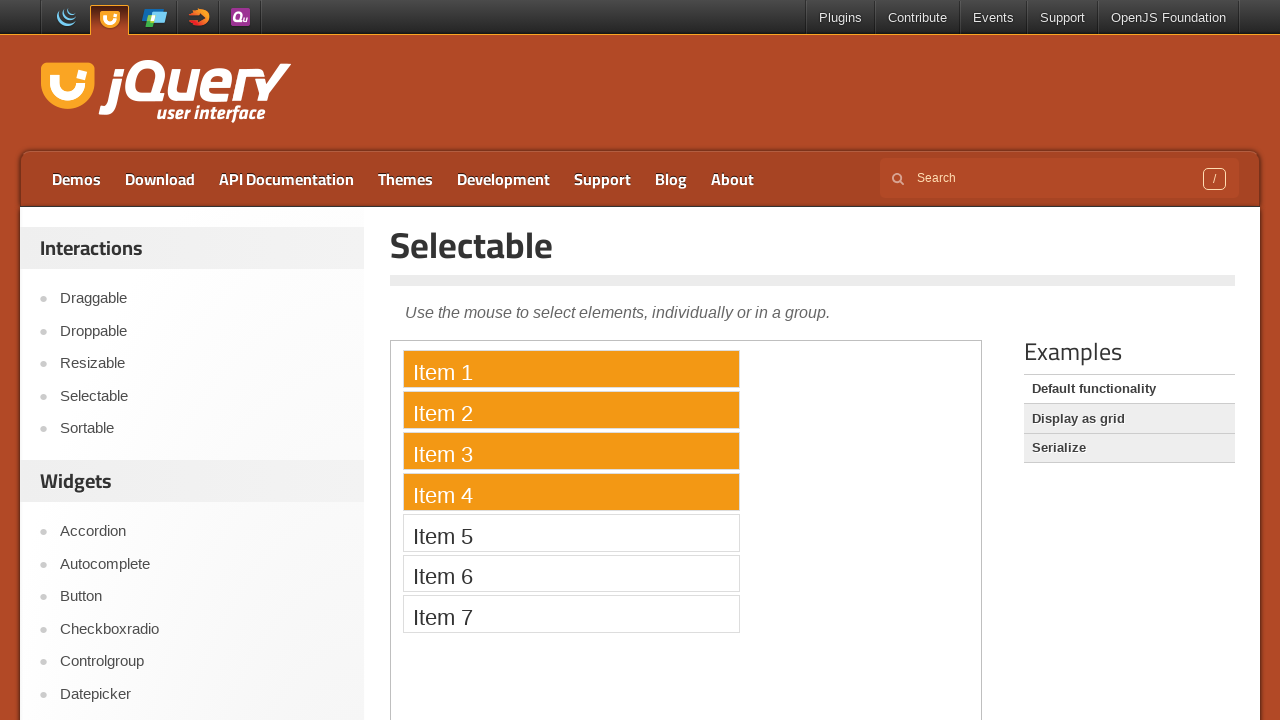

Clicked Item 5 with Control key for multi-selection at (571, 532) on iframe.demo-frame >> internal:control=enter-frame >> xpath=//li[contains(text(),
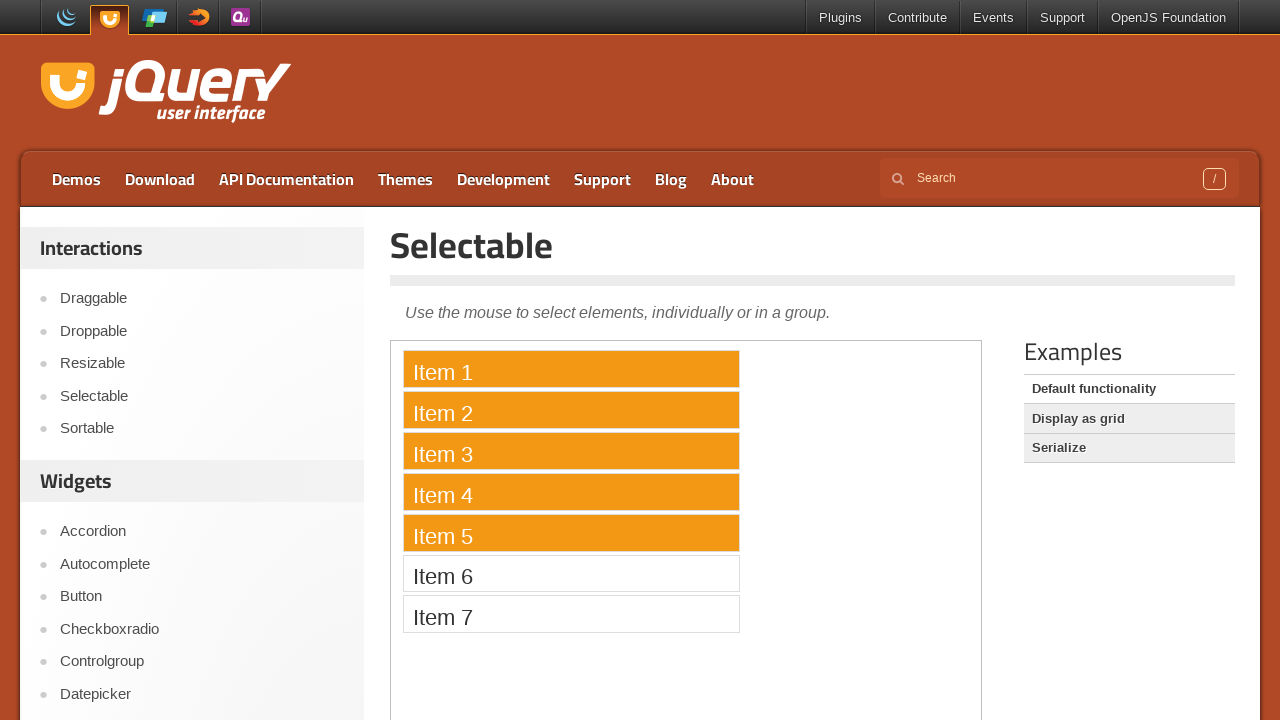

Clicked Item 6 with Control key for multi-selection at (571, 573) on iframe.demo-frame >> internal:control=enter-frame >> xpath=//li[contains(text(),
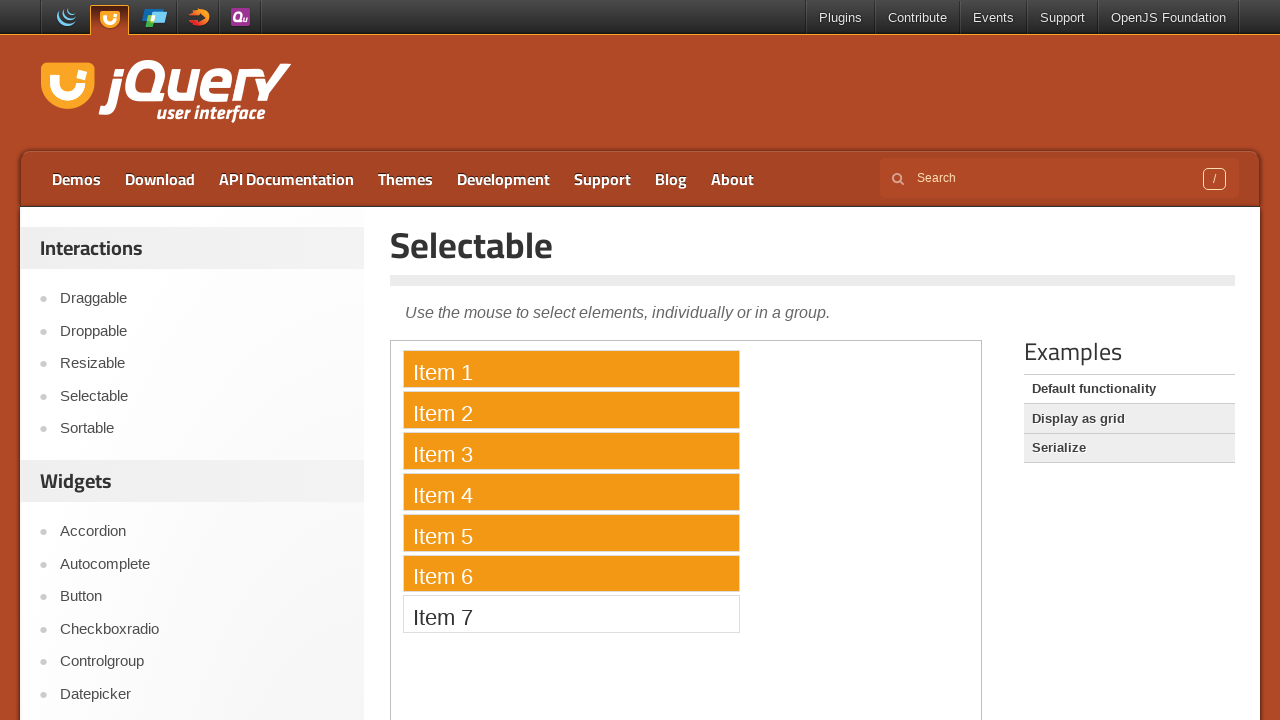

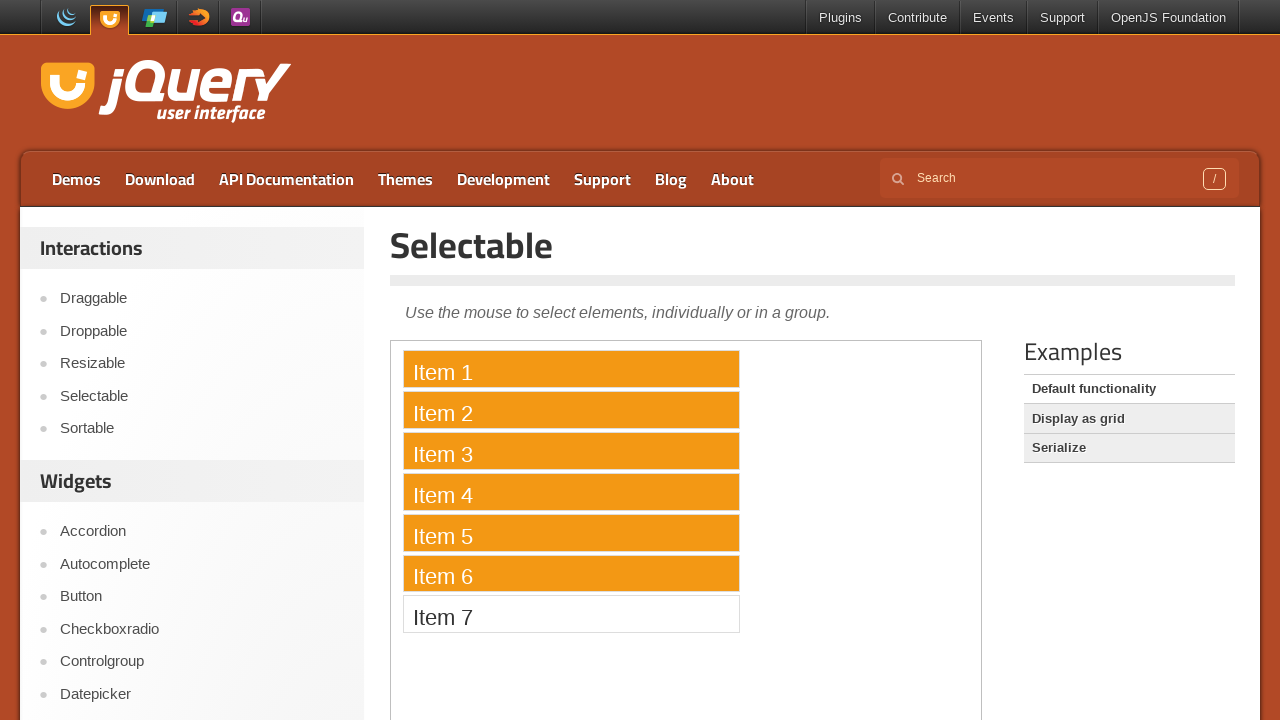